Navigates to SpiceJet homepage and verifies that navigation links are present on the page by checking for anchor elements.

Starting URL: https://www.spicejet.com

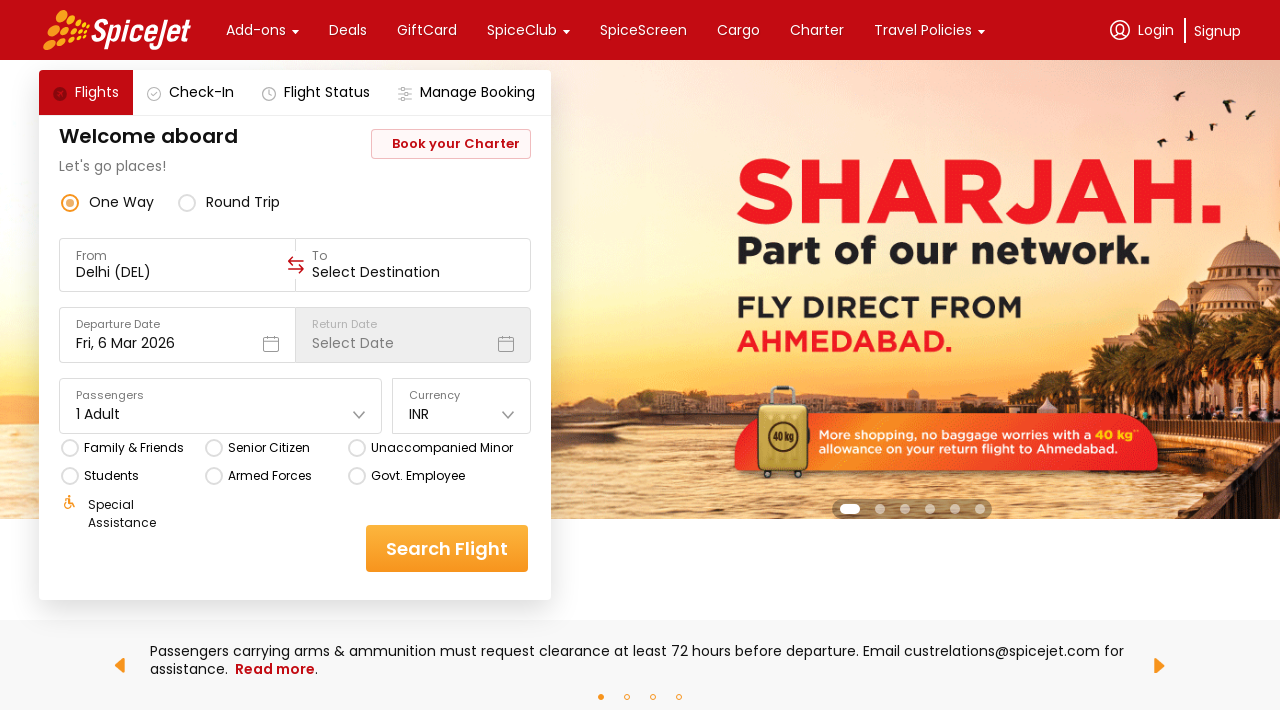

Waited for page to fully load (domcontentloaded)
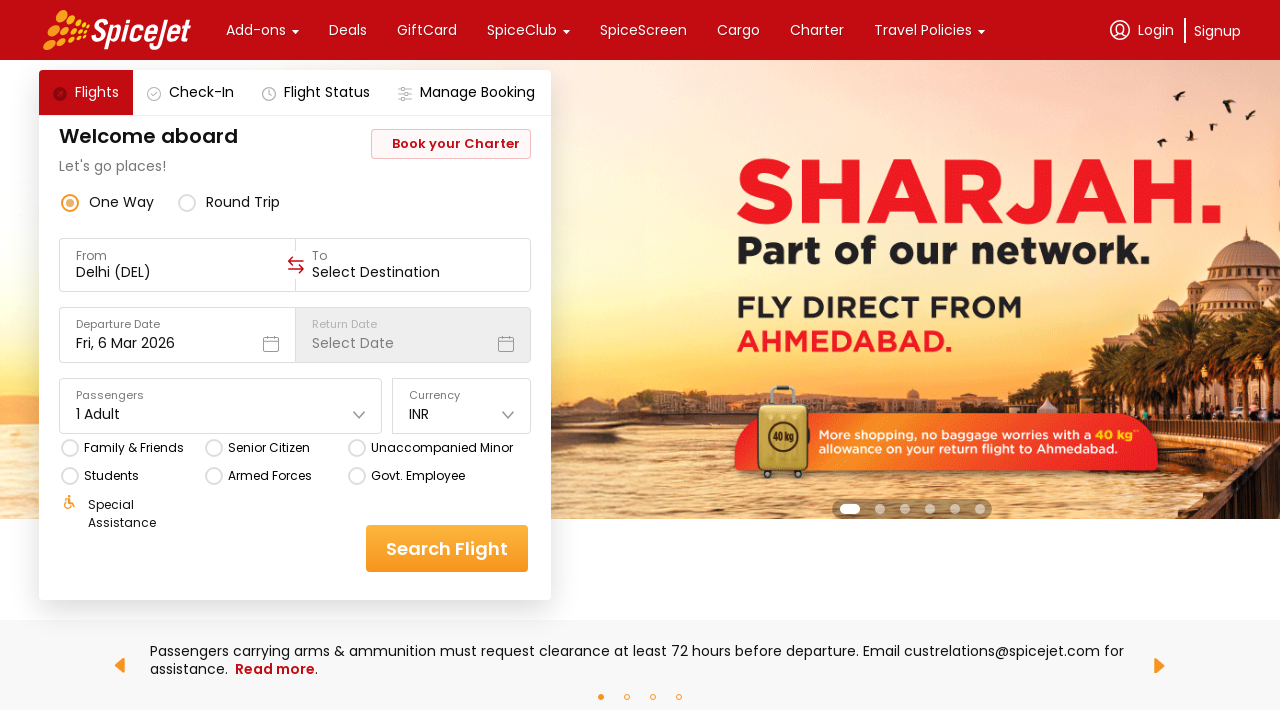

Located all anchor elements on the page
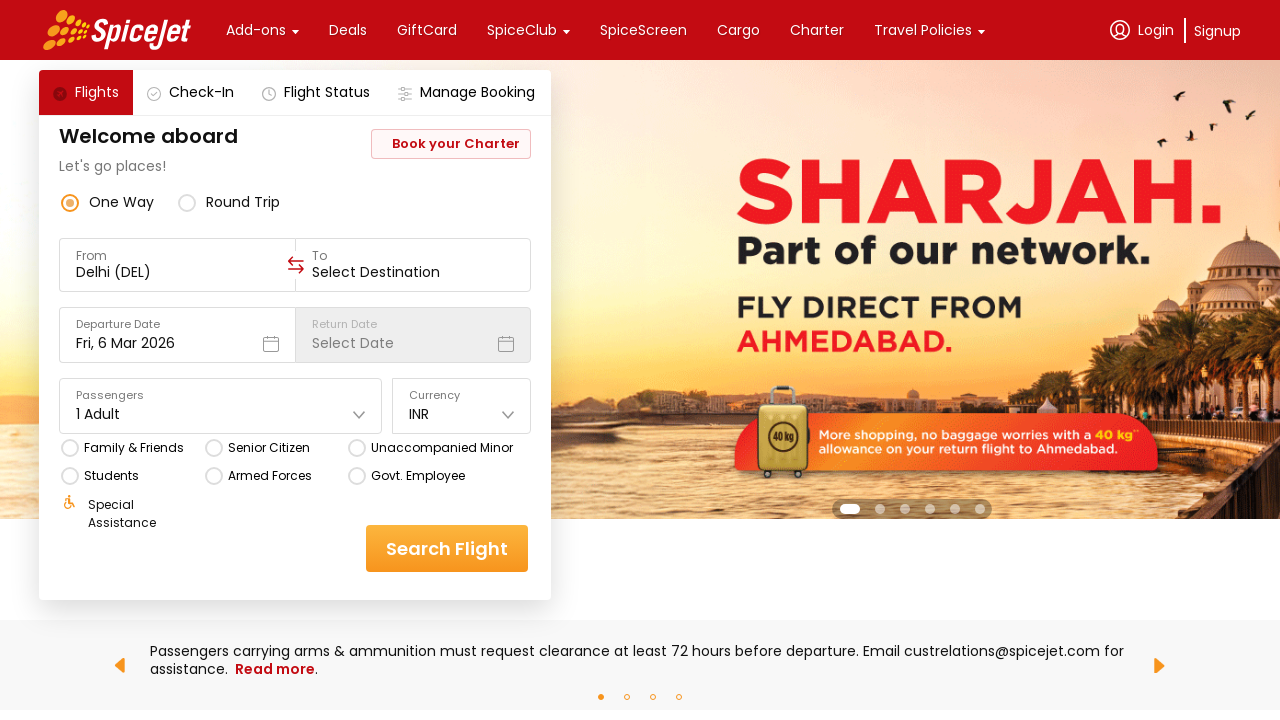

Verified that 102 navigation links are present on SpiceJet homepage
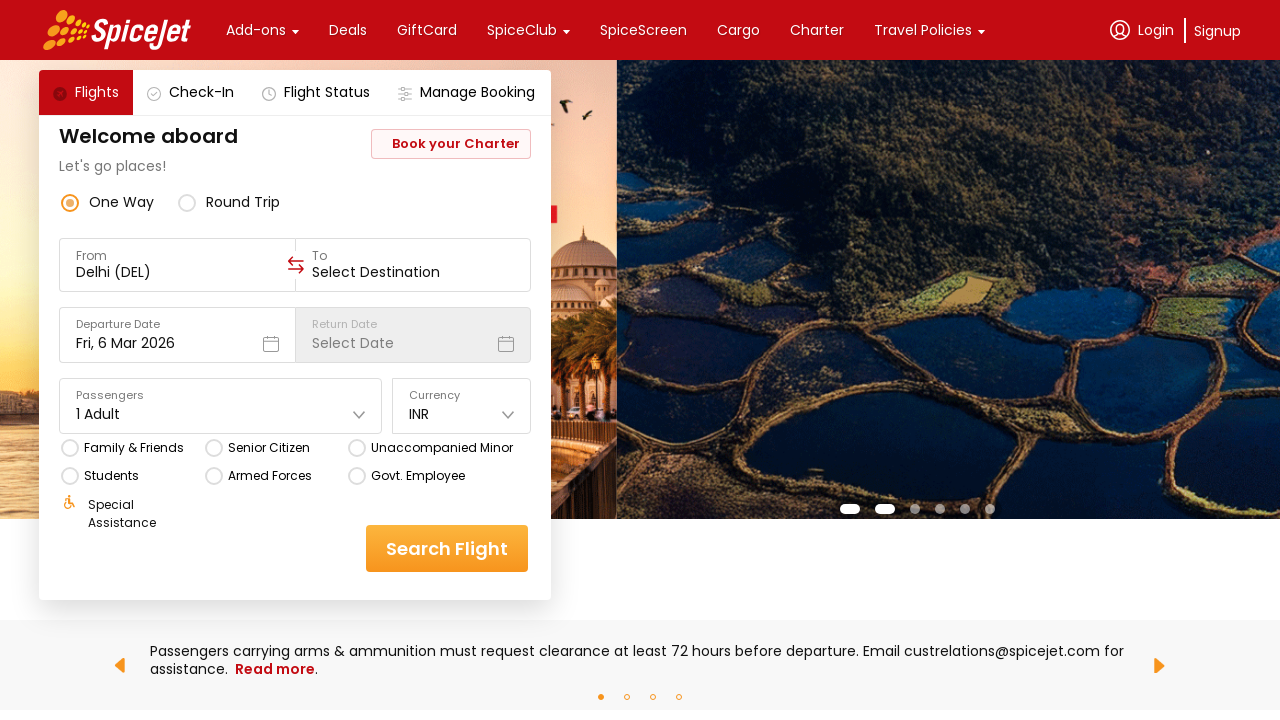

Confirmed that anchor elements are attached to the DOM
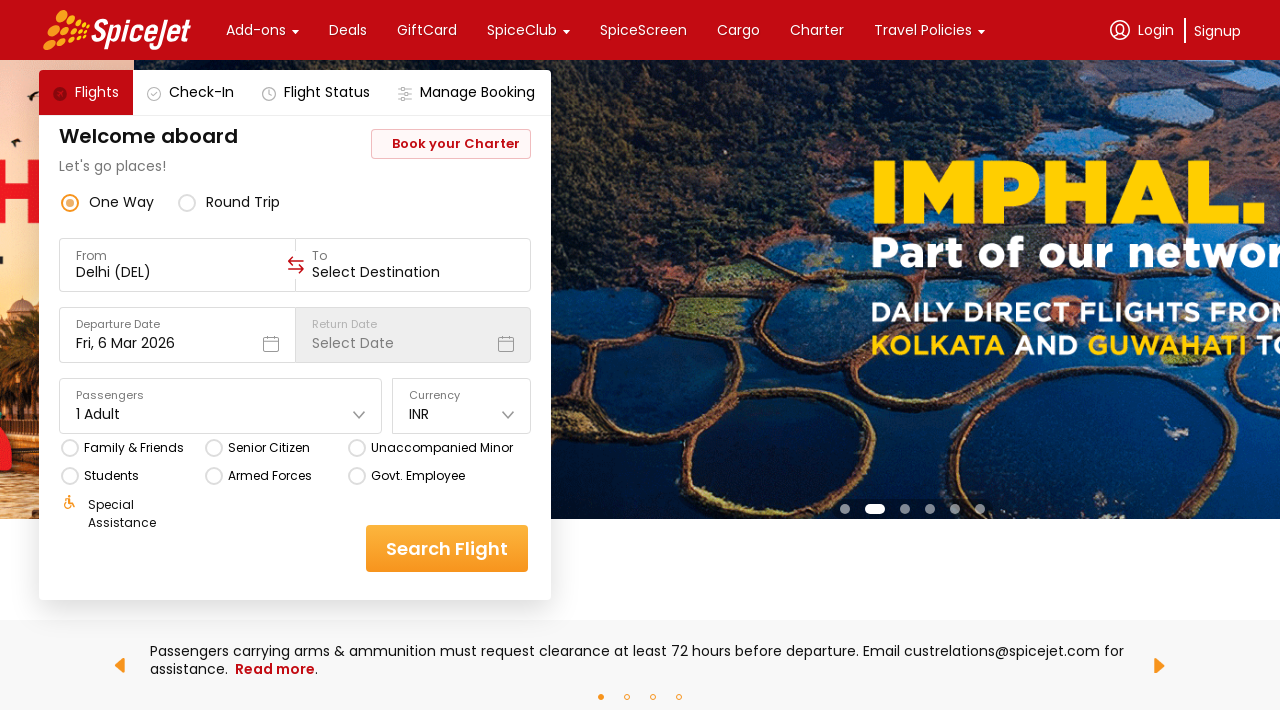

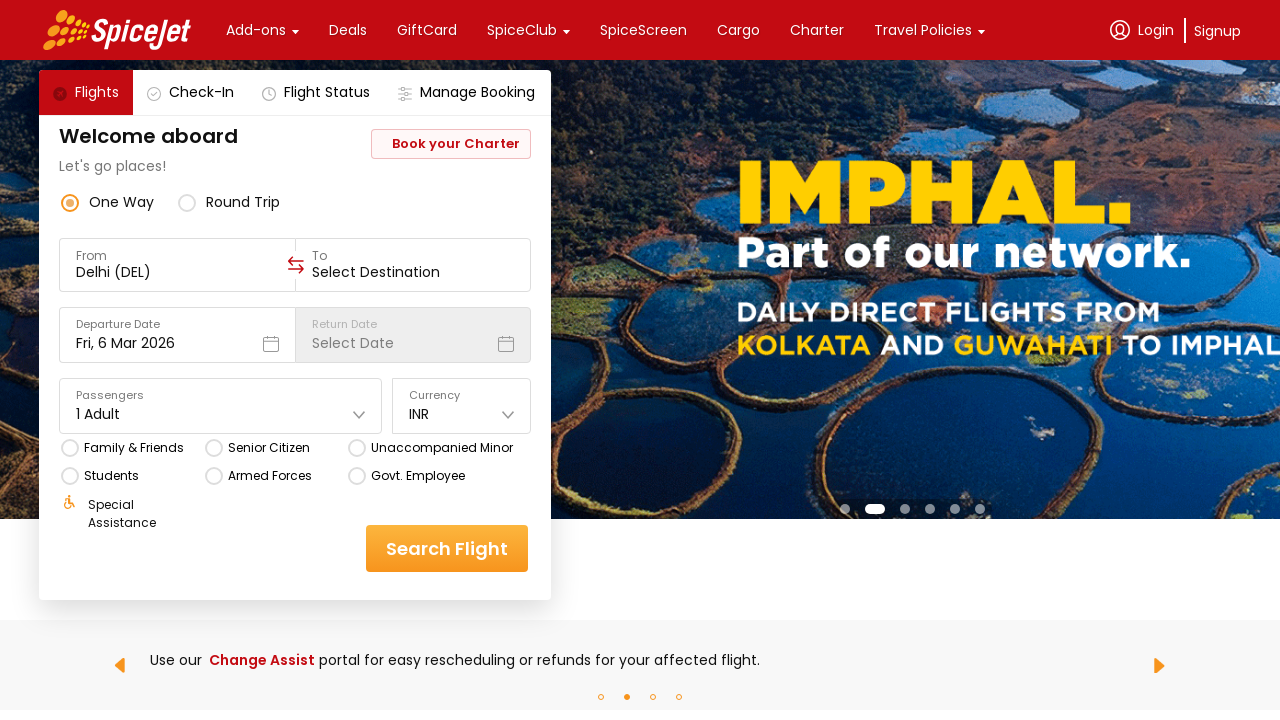